Tests checkbox functionality by clicking both checkboxes and verifying their selection states change

Starting URL: https://the-internet.herokuapp.com/checkboxes

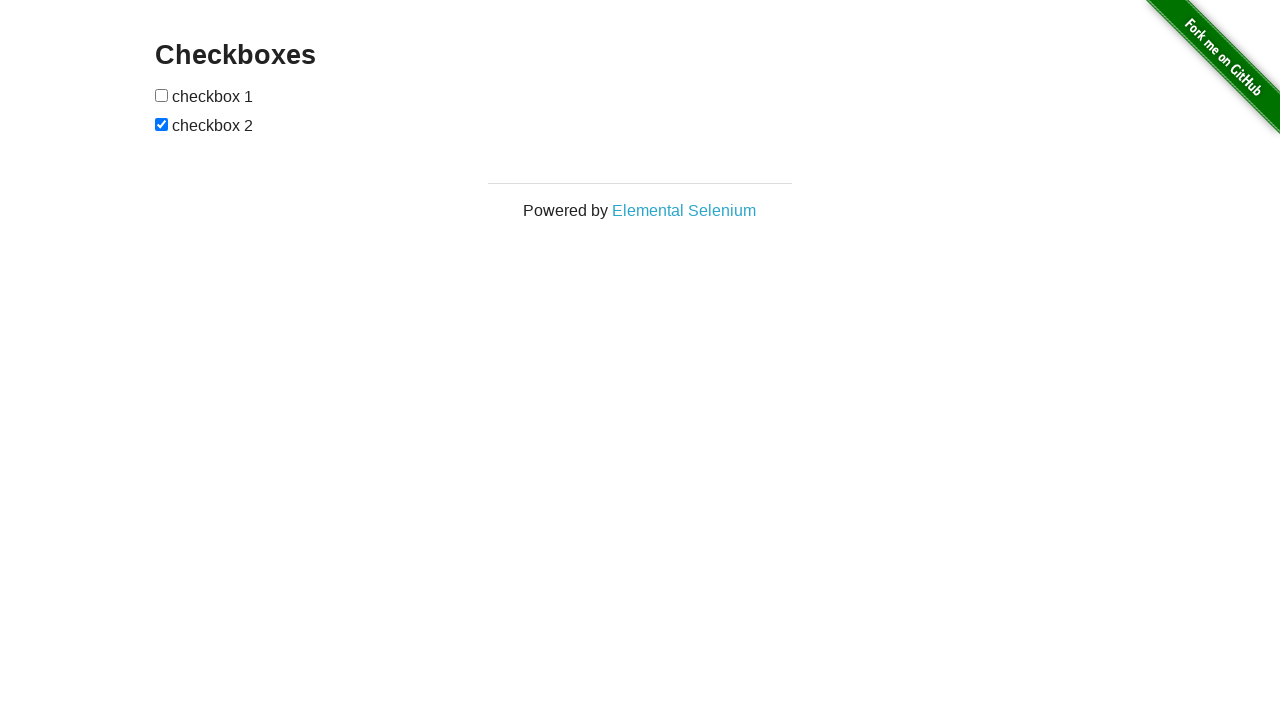

Located first checkbox element
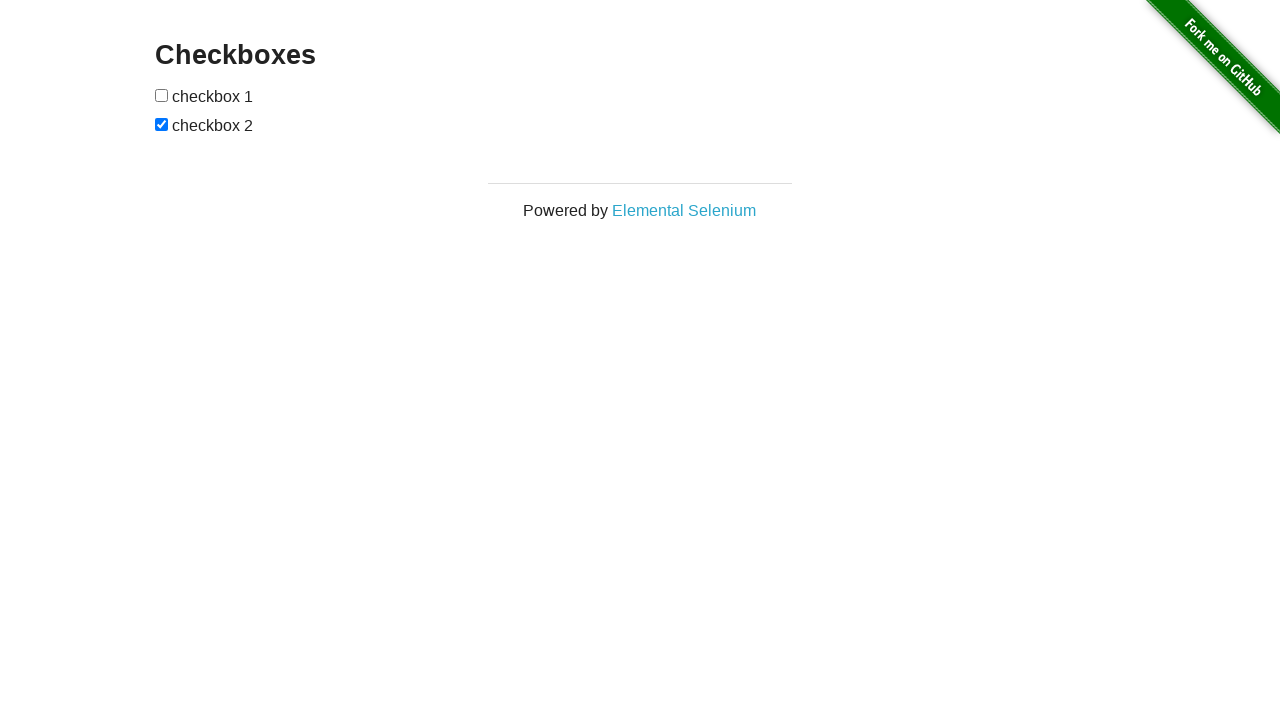

Located second checkbox element
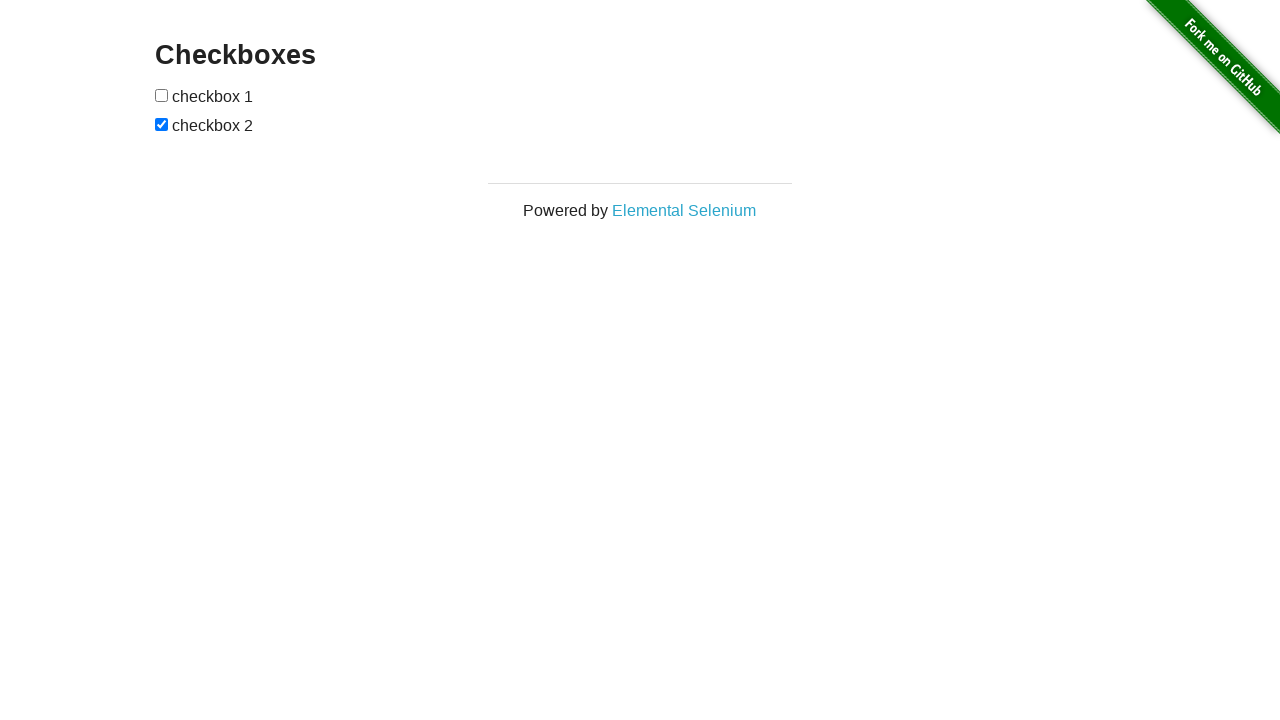

Clicked first checkbox at (162, 95) on xpath=//*[@id="checkboxes"]/input[1]
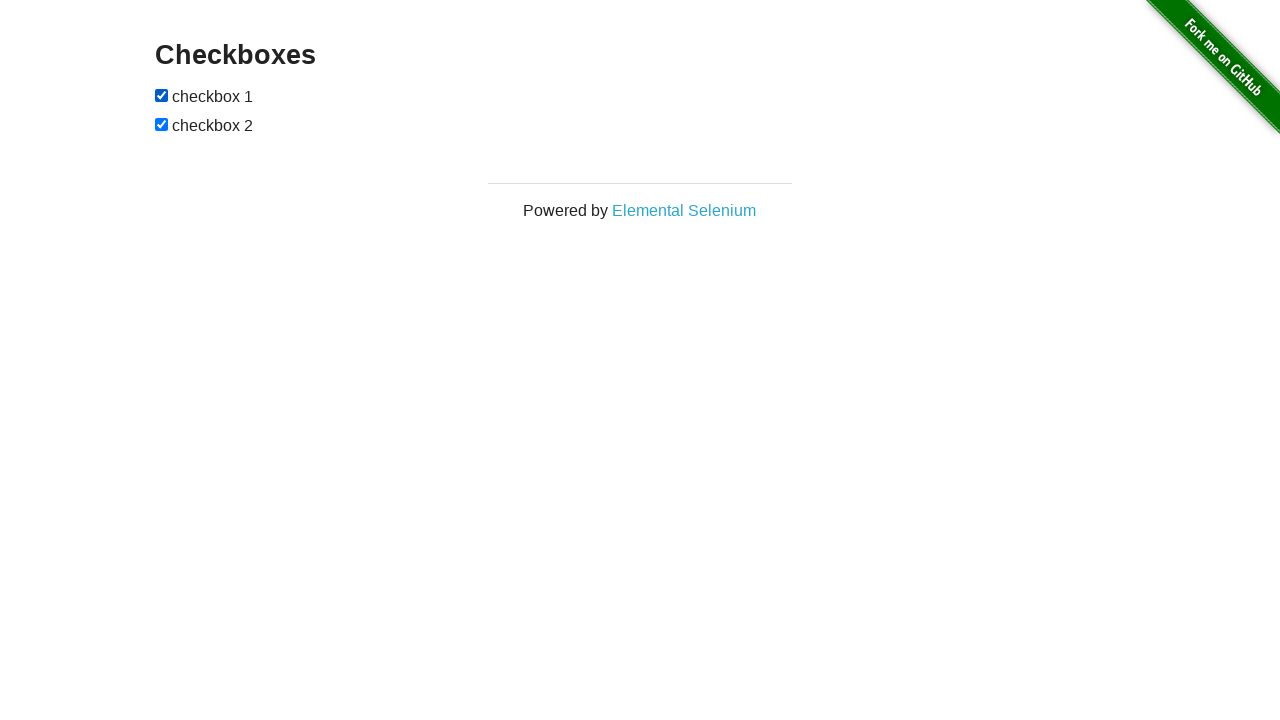

Clicked second checkbox at (162, 124) on xpath=//*[@id="checkboxes"]/input[2]
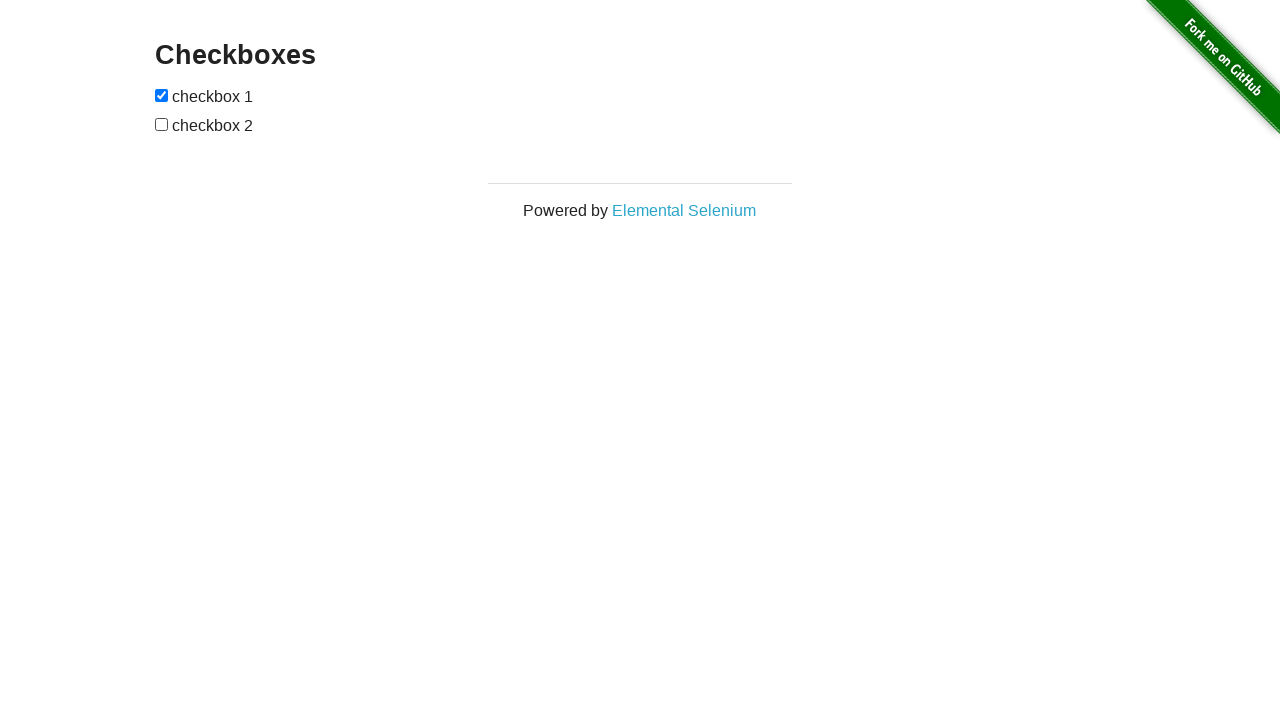

Verified first checkbox is checked
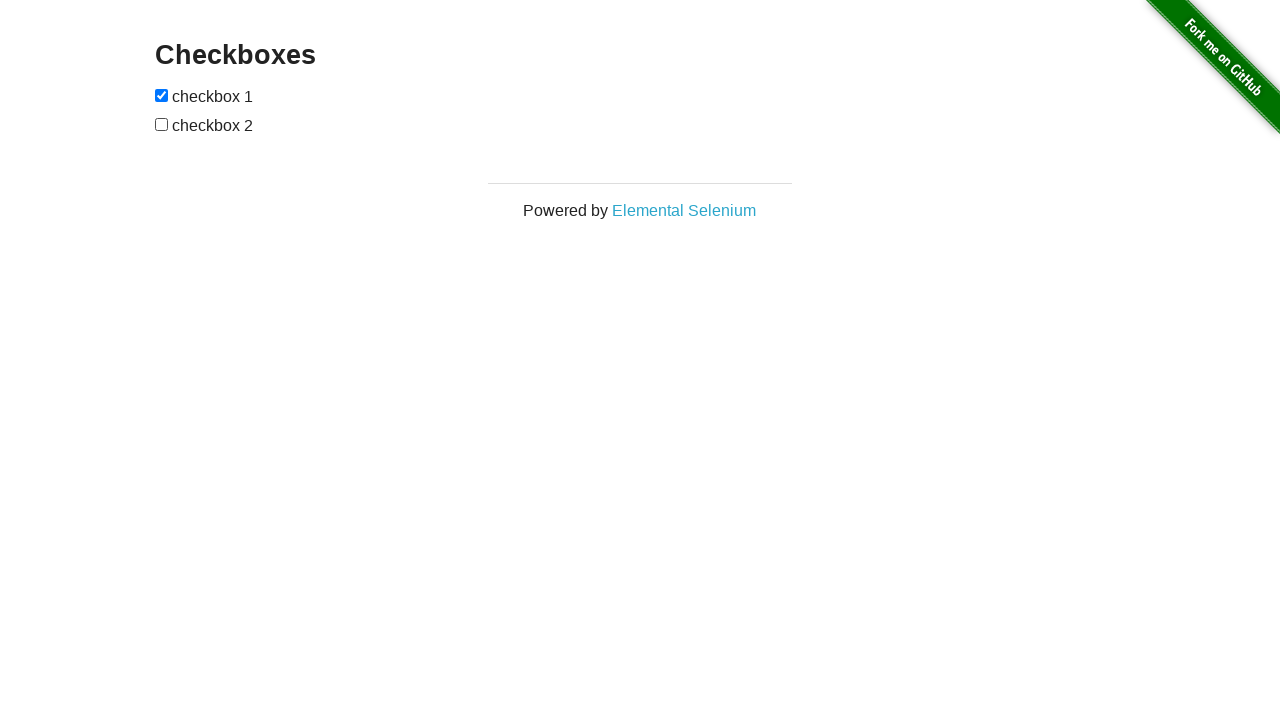

Verified second checkbox is unchecked
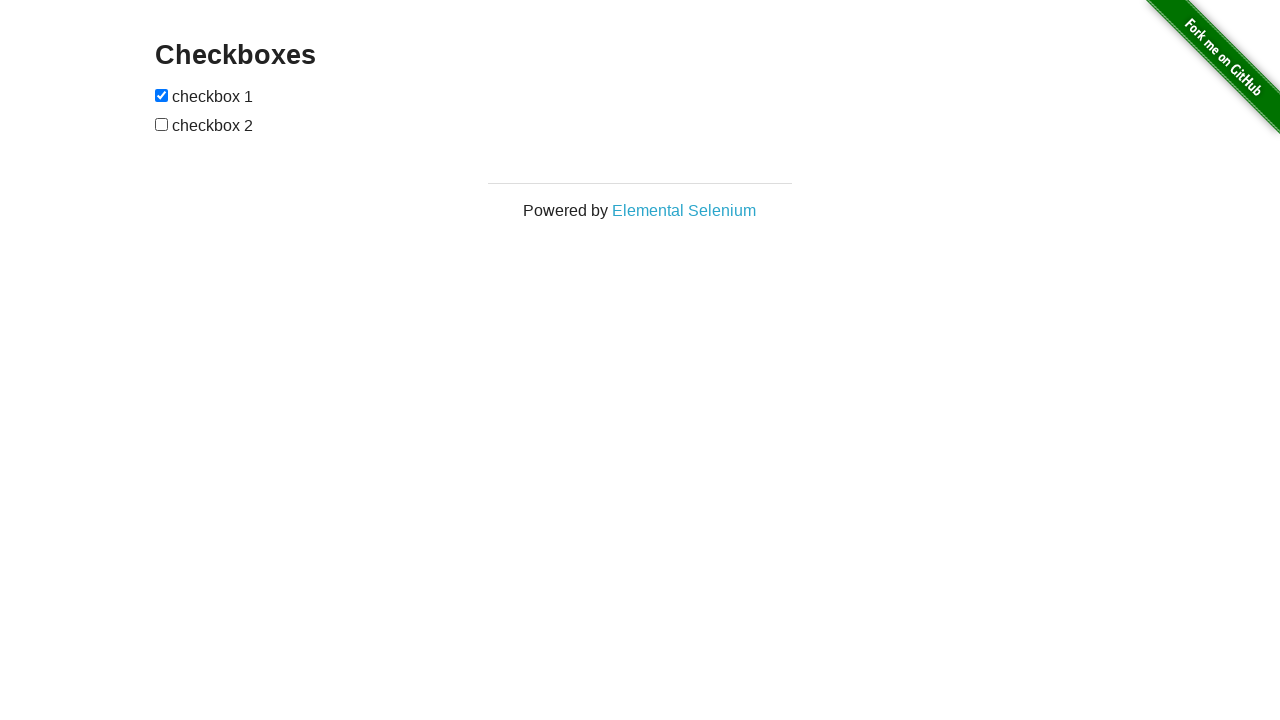

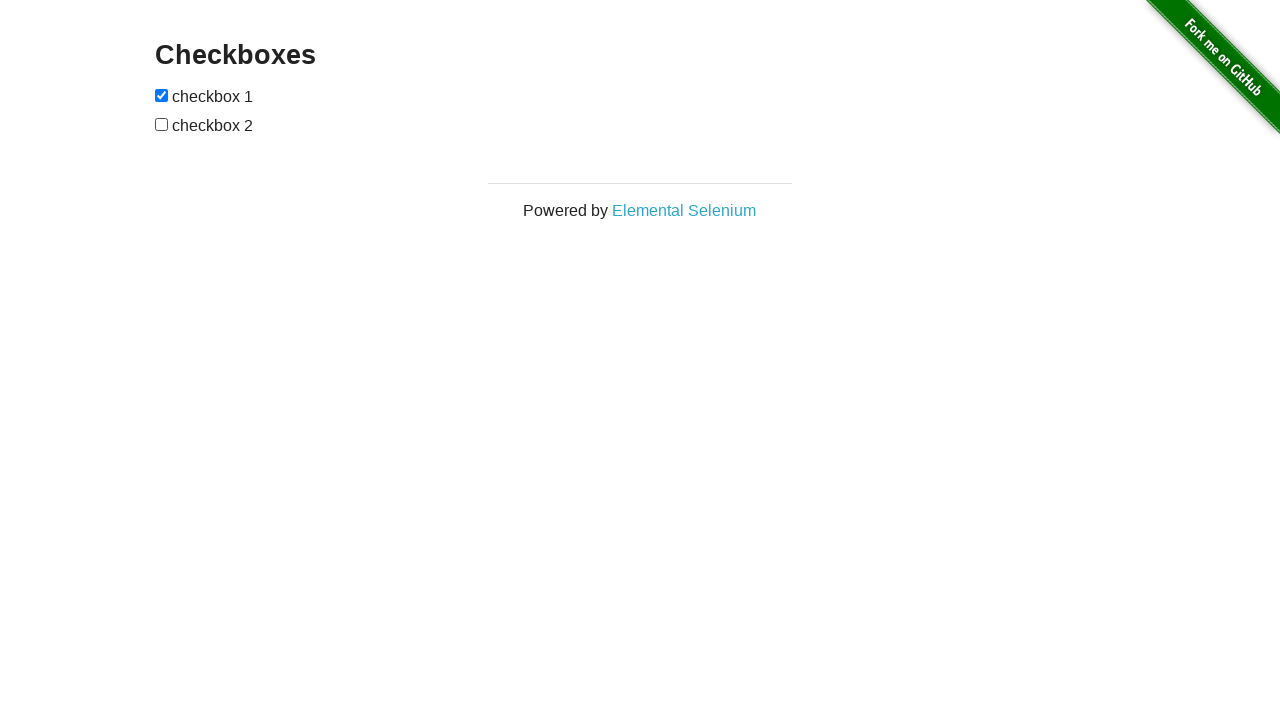